Verifies that the company branding logo is displayed on the login page

Starting URL: https://opensource-demo.orangehrmlive.com/web/index.php/auth/login

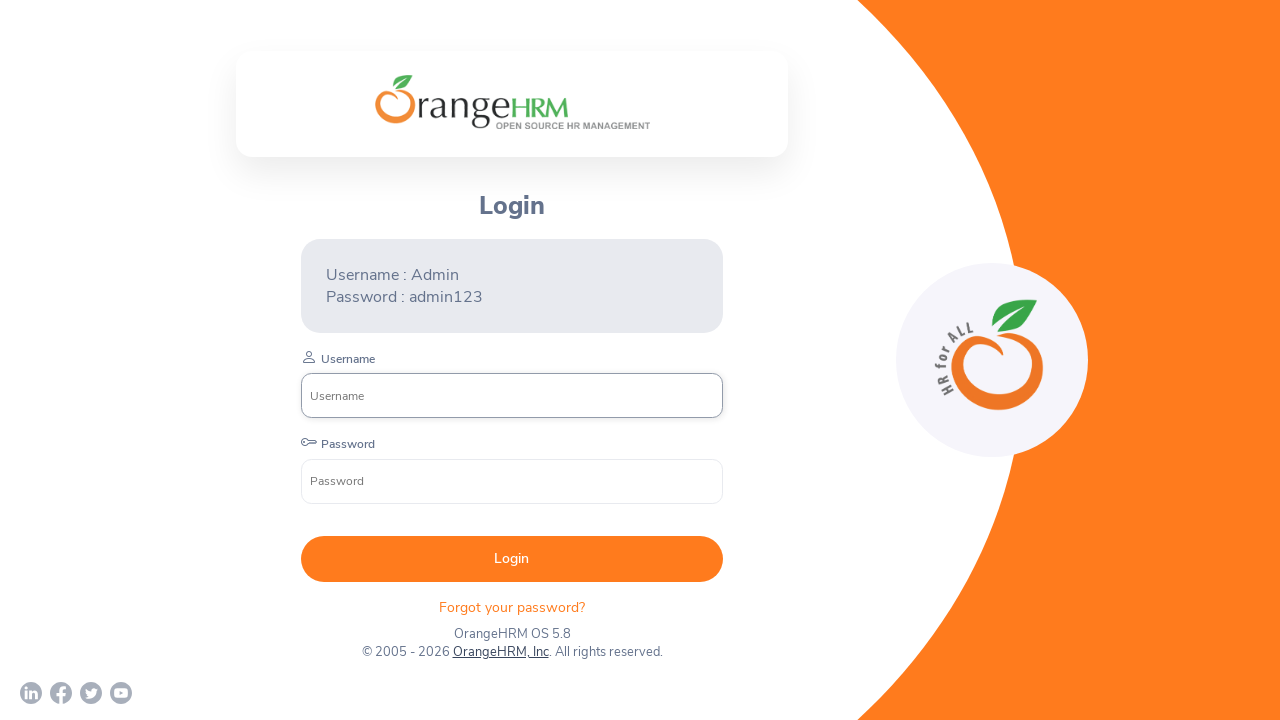

Waited for company branding logo to be visible on login page
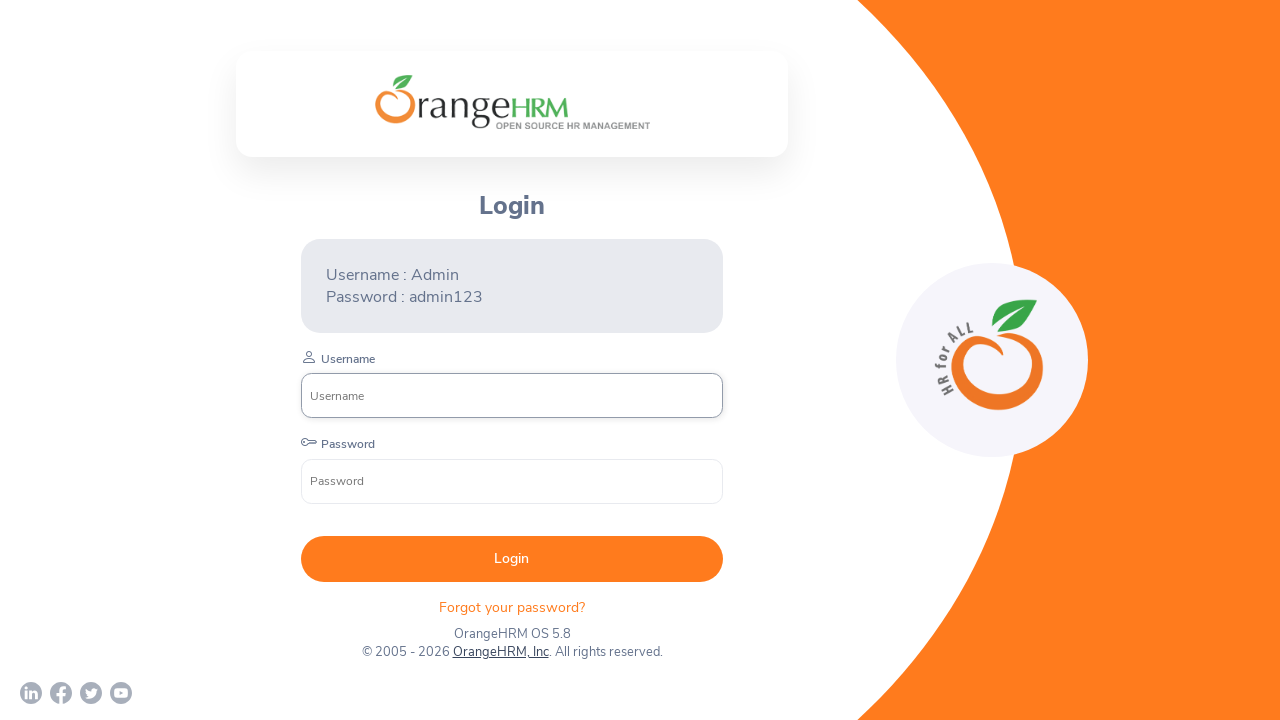

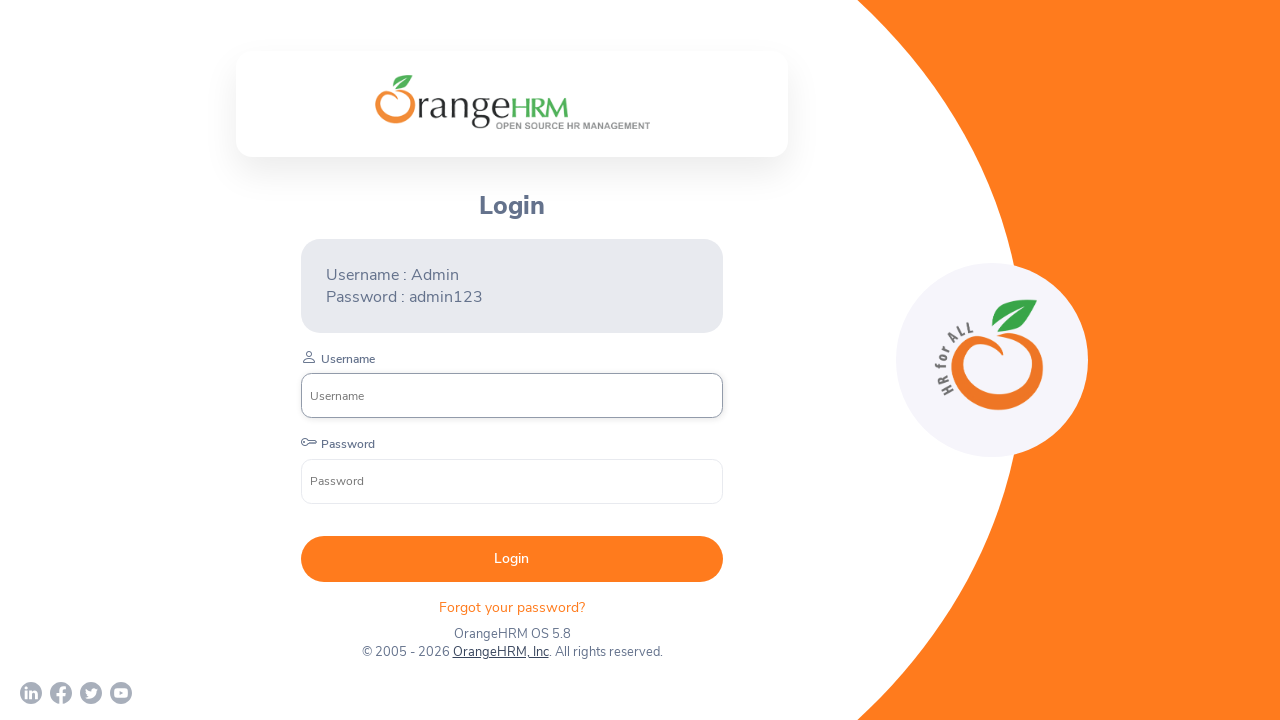